Opens the Paytm homepage and maximizes the browser window to verify the page loads successfully

Starting URL: https://paytm.com/

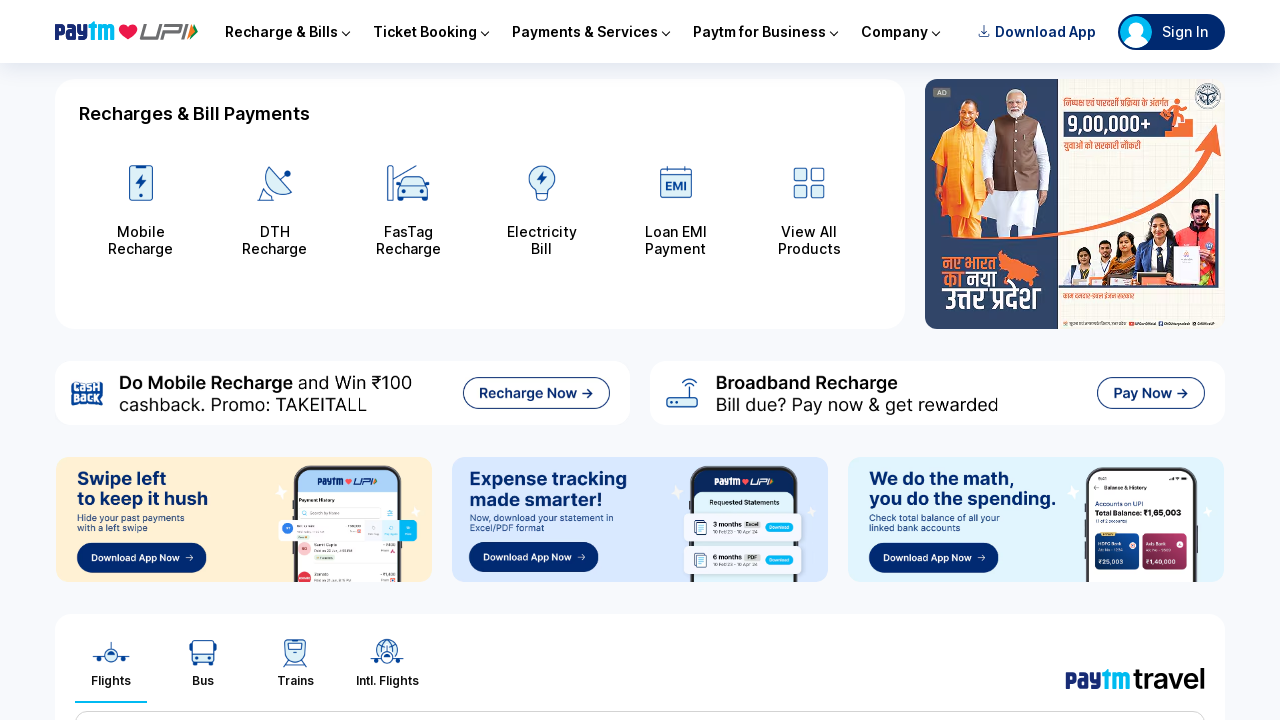

Set viewport size to 1920x1080 to maximize browser window
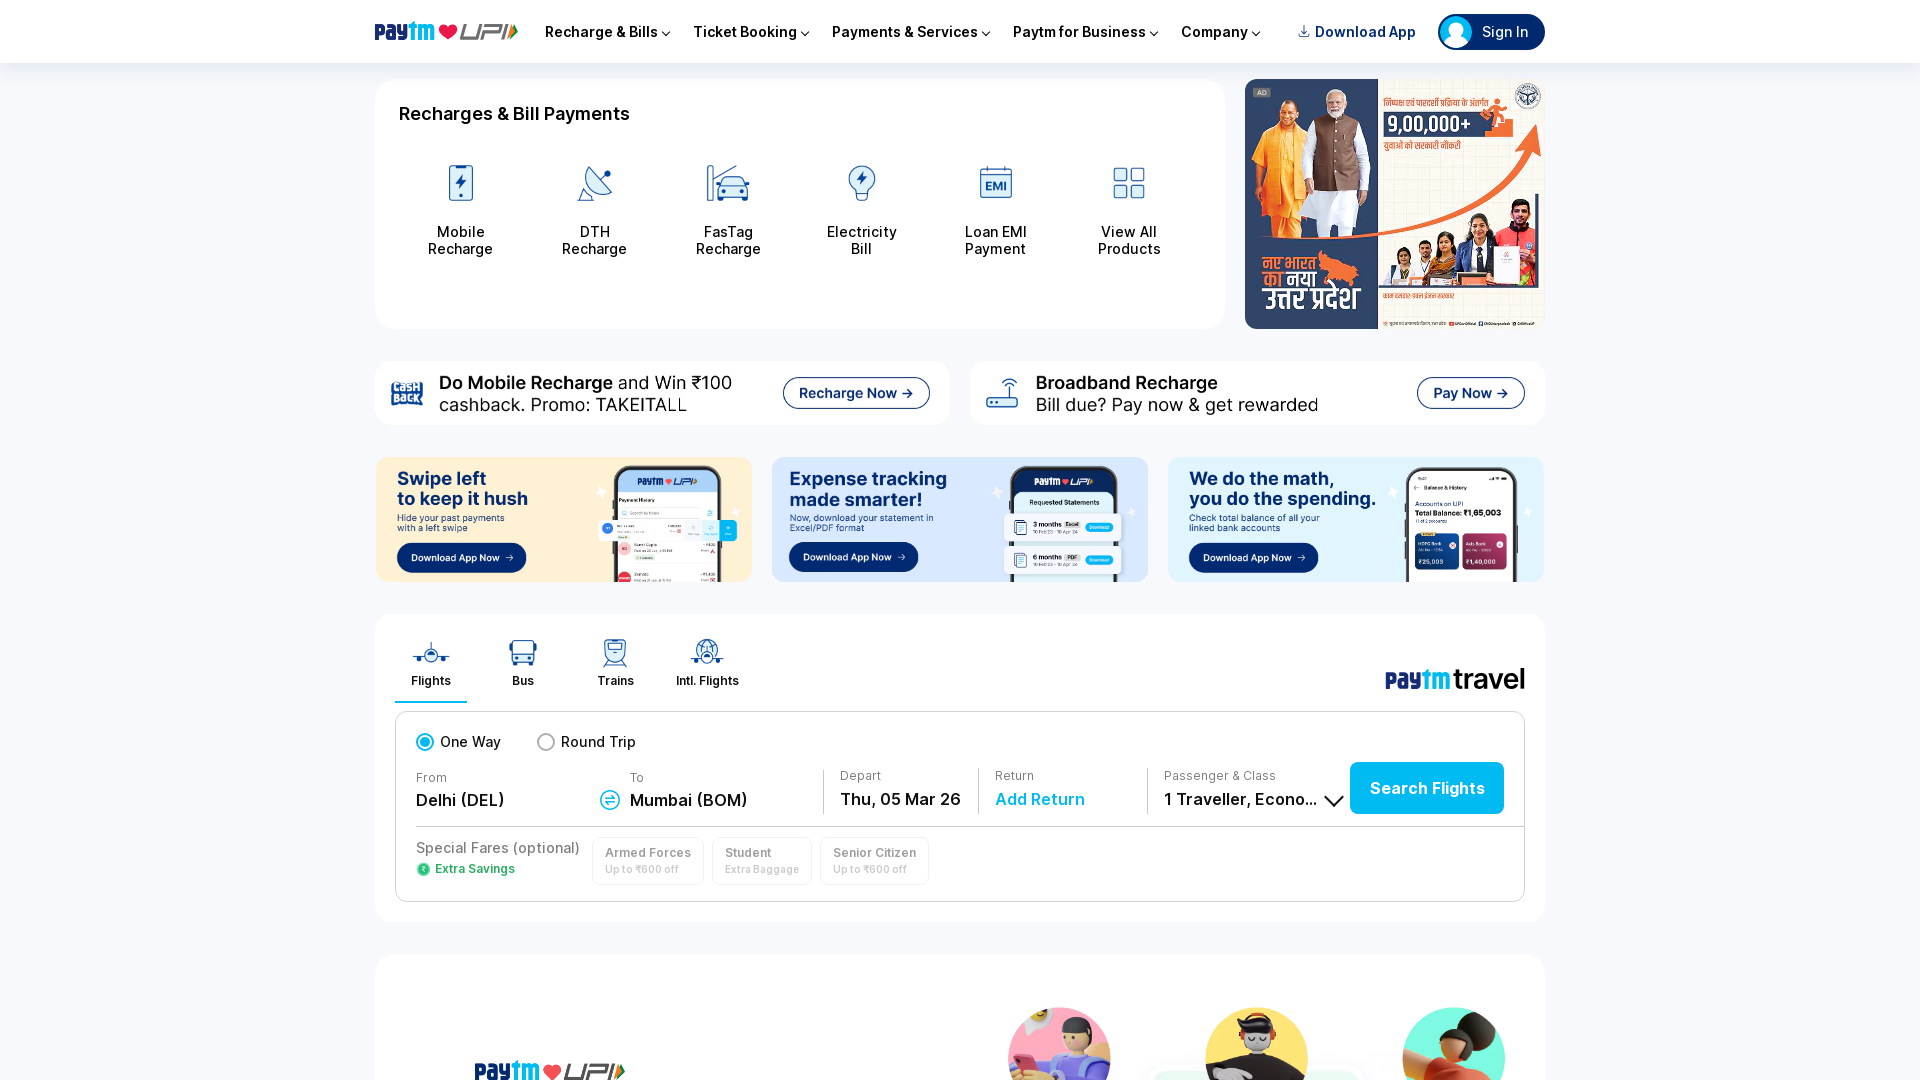

Paytm homepage loaded successfully - domcontentloaded event fired
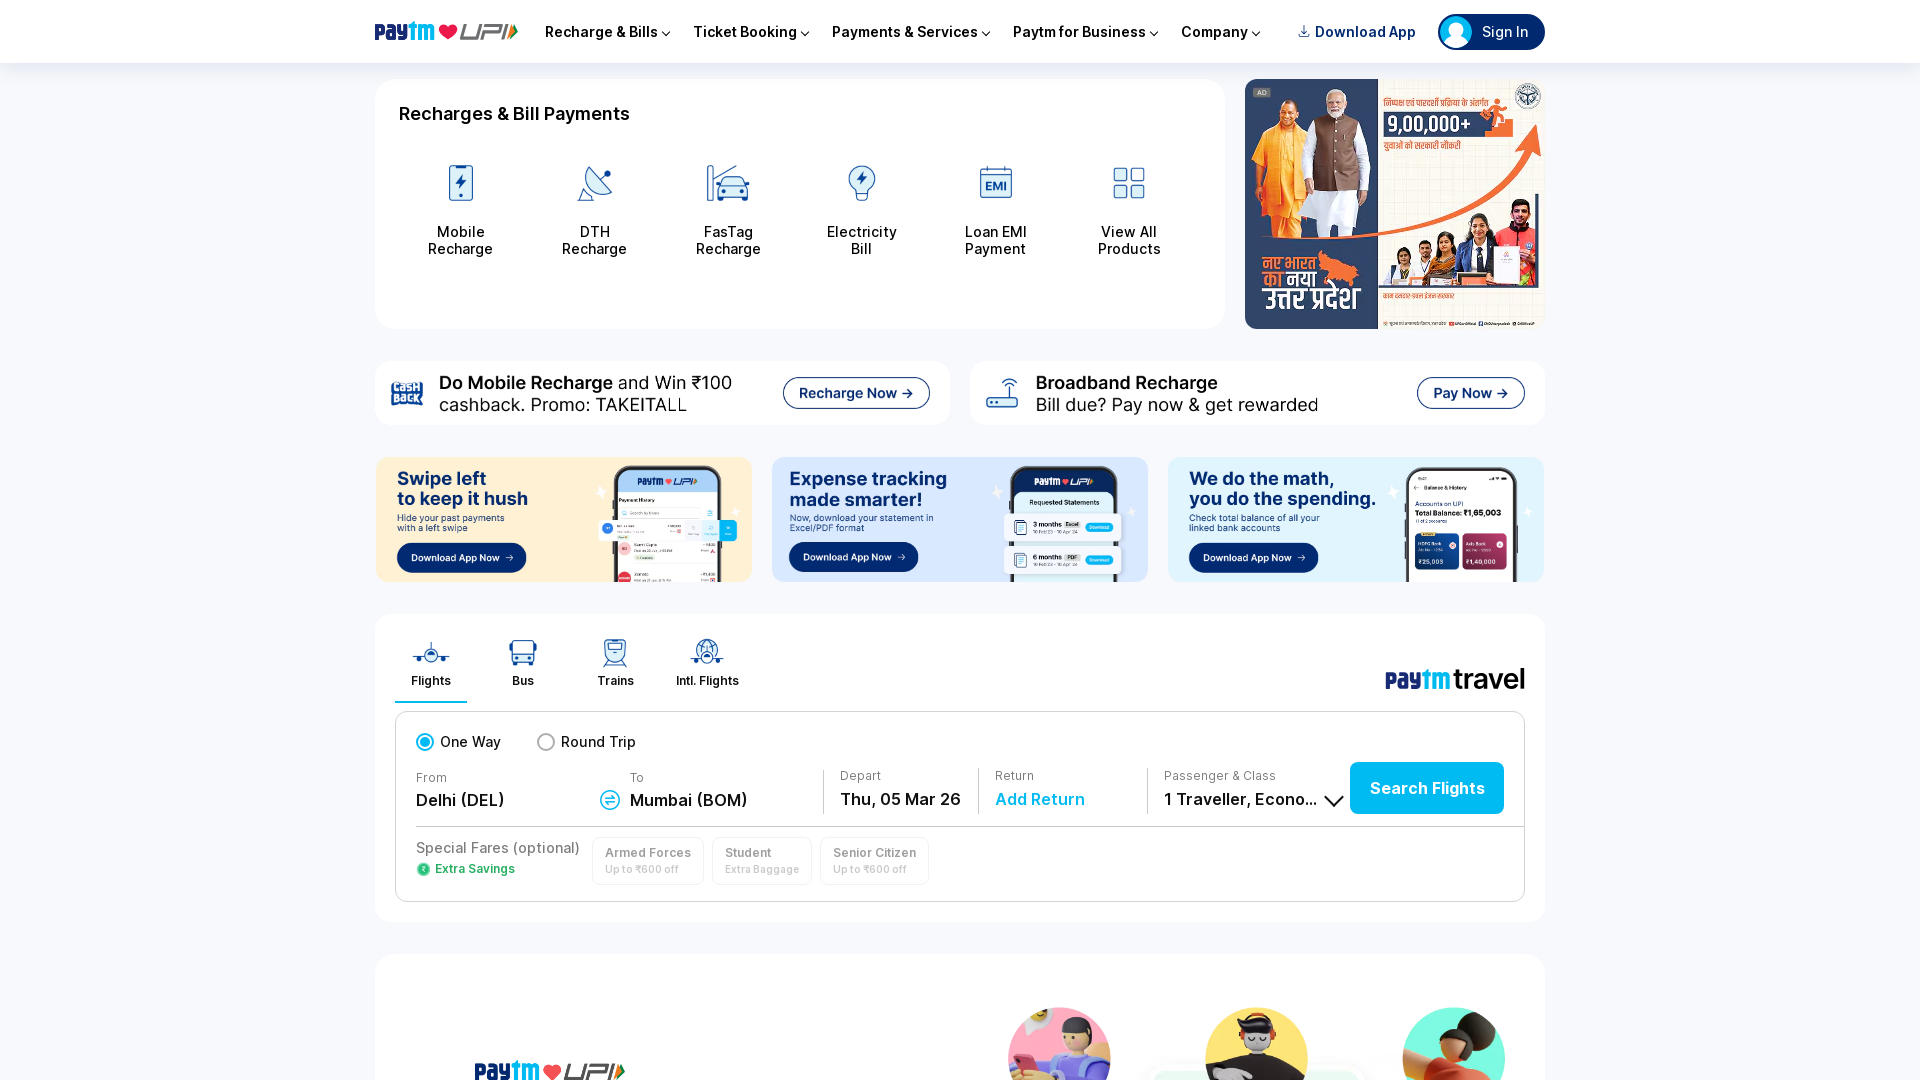

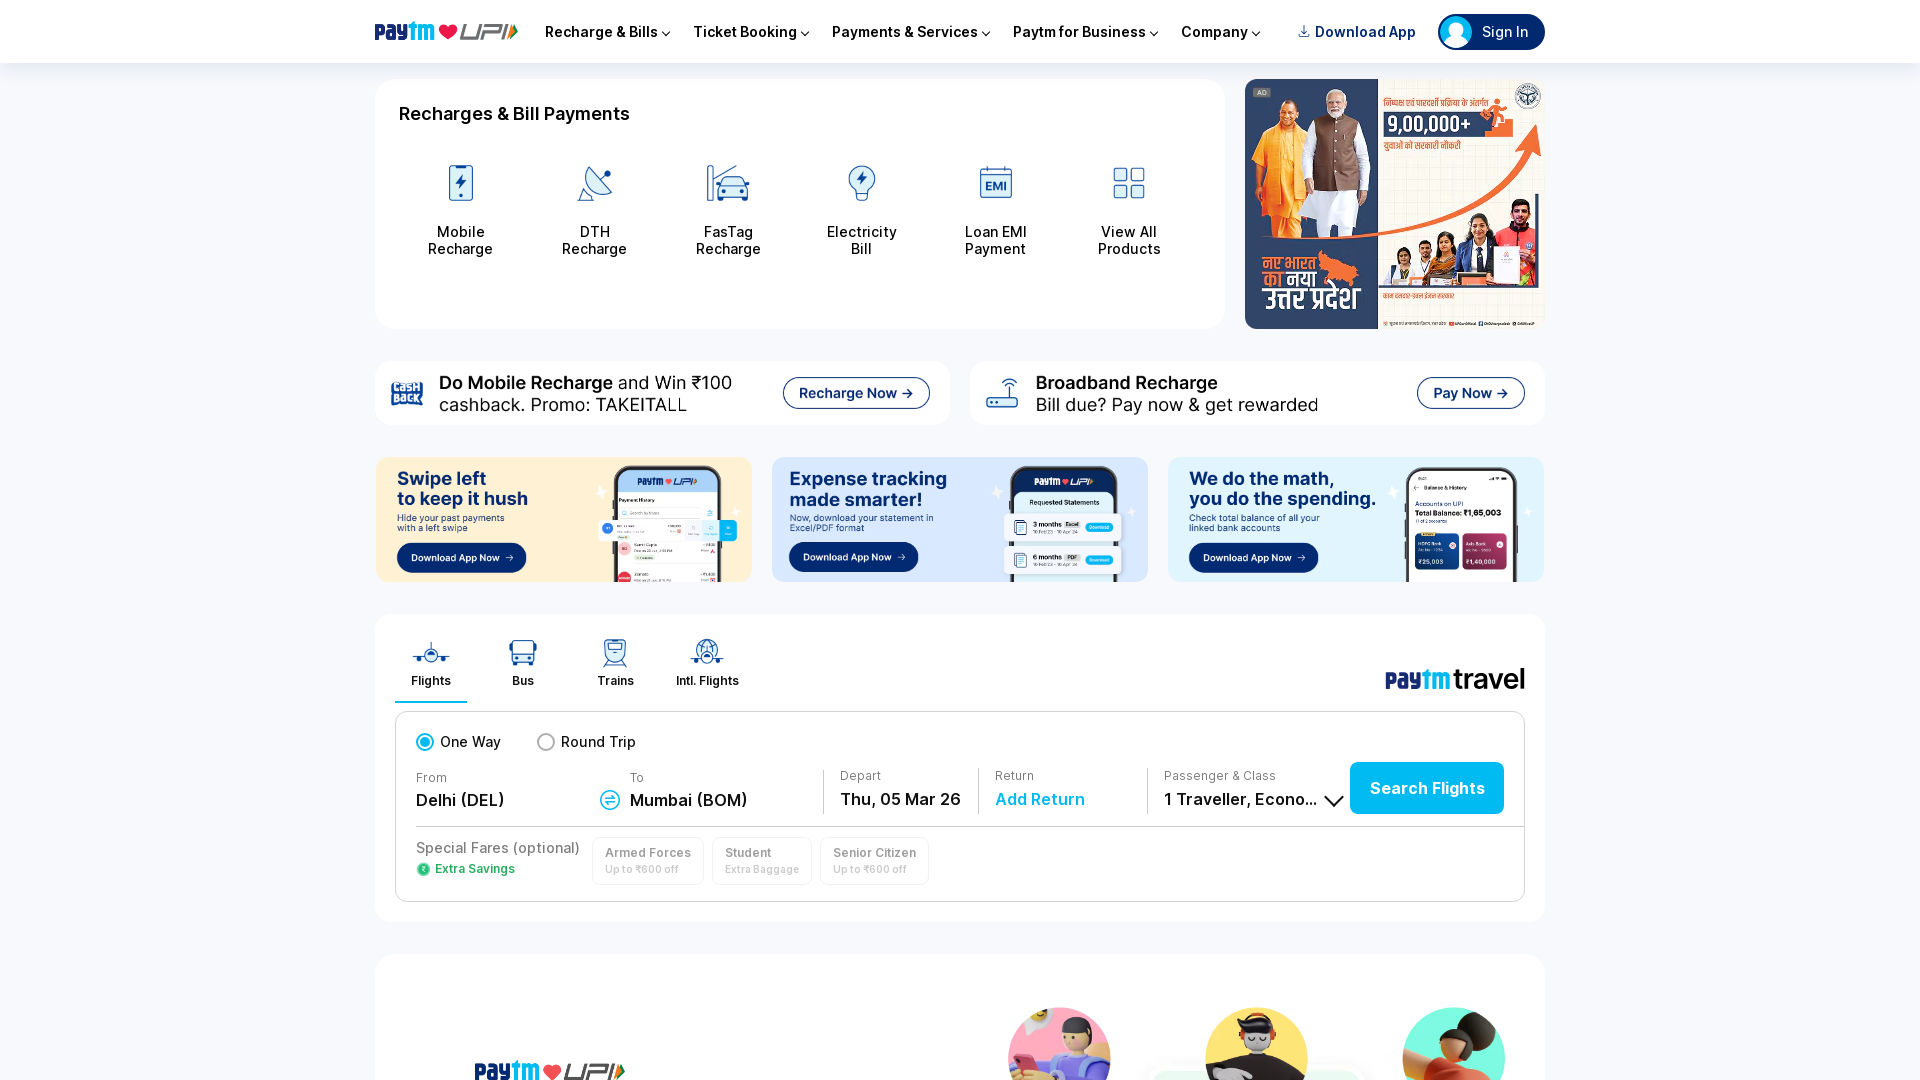